Tests Google's CSP Evaluator tool by entering a URL to analyze and checking for the evaluation results, which indicate the severity of Content Security Policy findings.

Starting URL: https://csp-evaluator.withgoogle.com

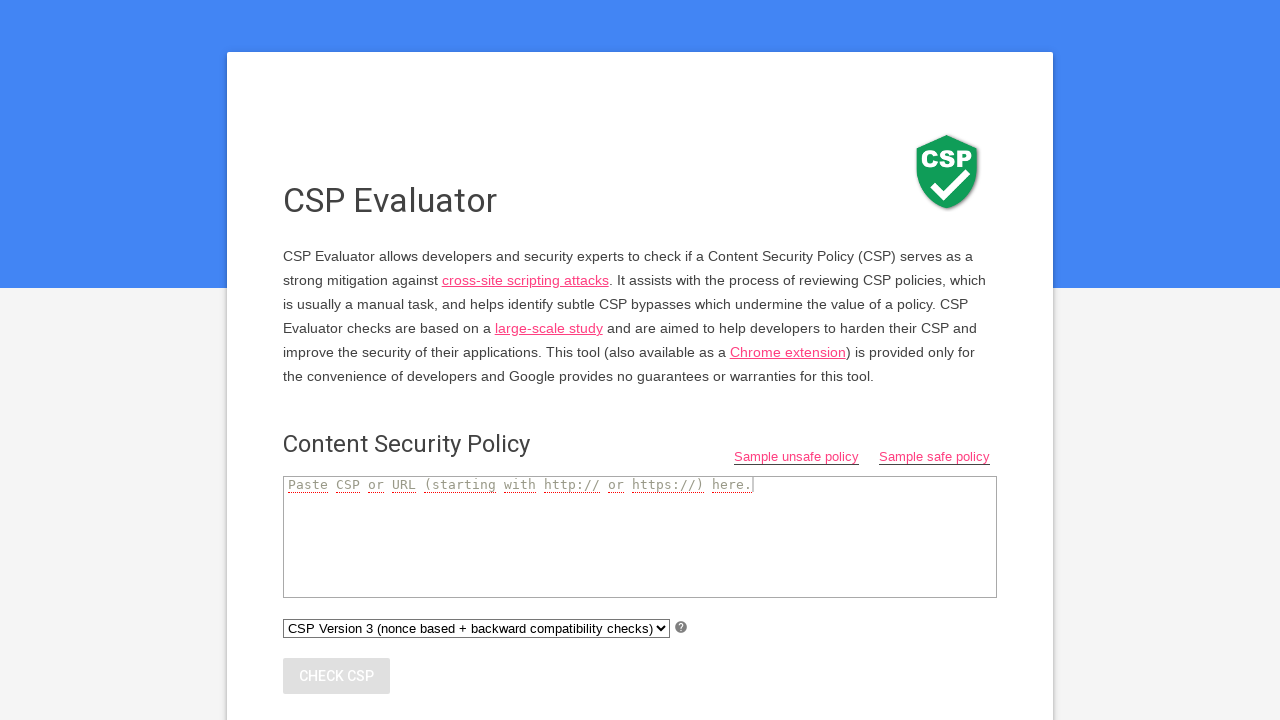

Clicked on CSP input box to focus it at (640, 537) on .csp_input_box
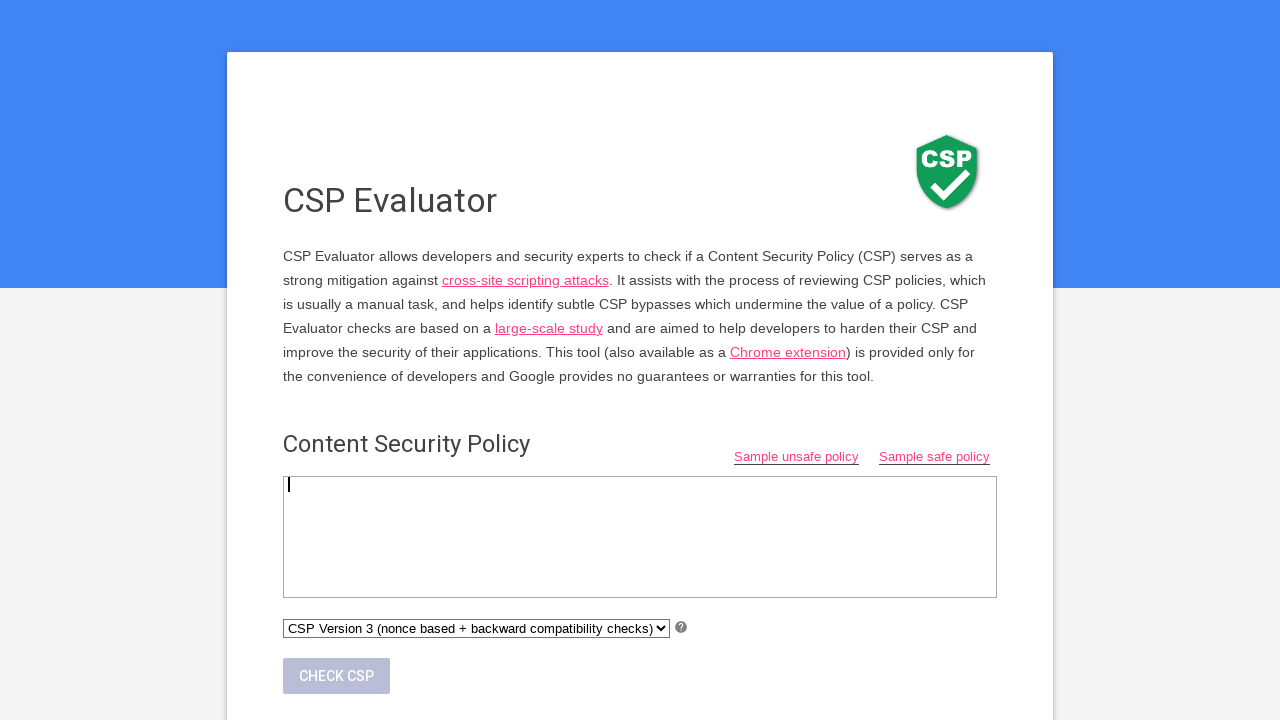

Filled textarea with URL 'https://github.com' to analyze on textarea
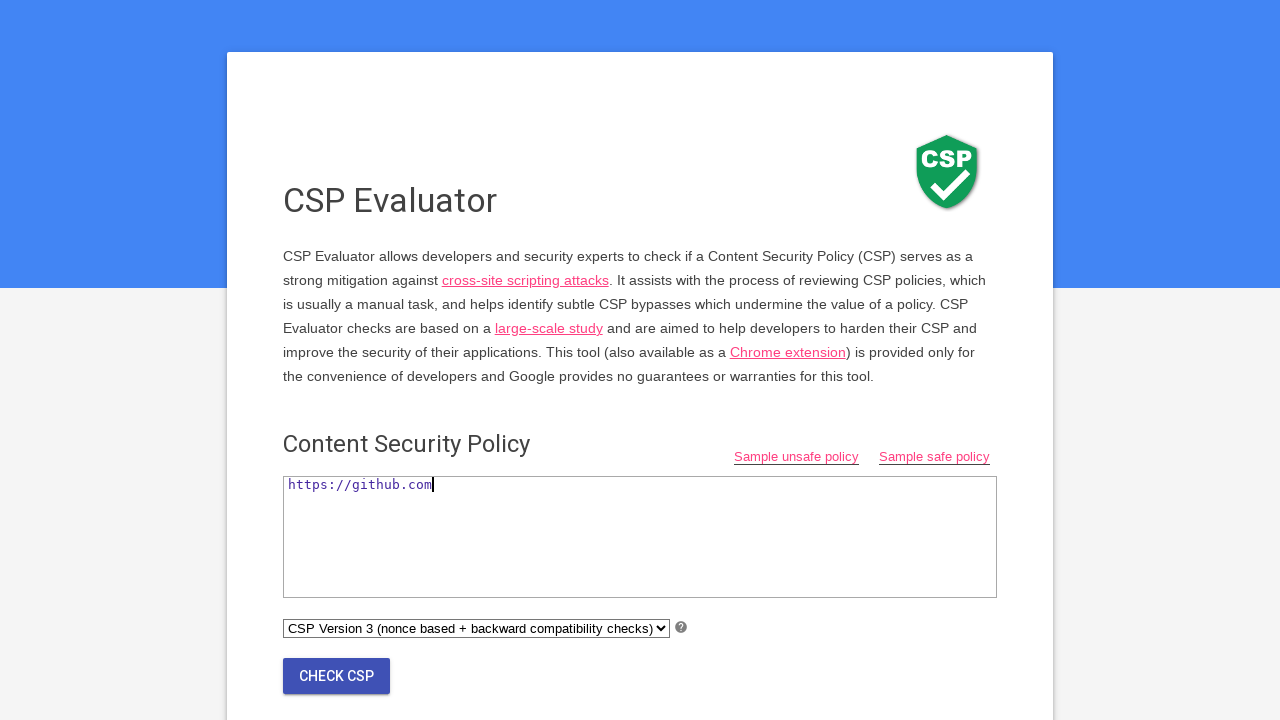

Clicked check button to evaluate CSP at (336, 676) on #check
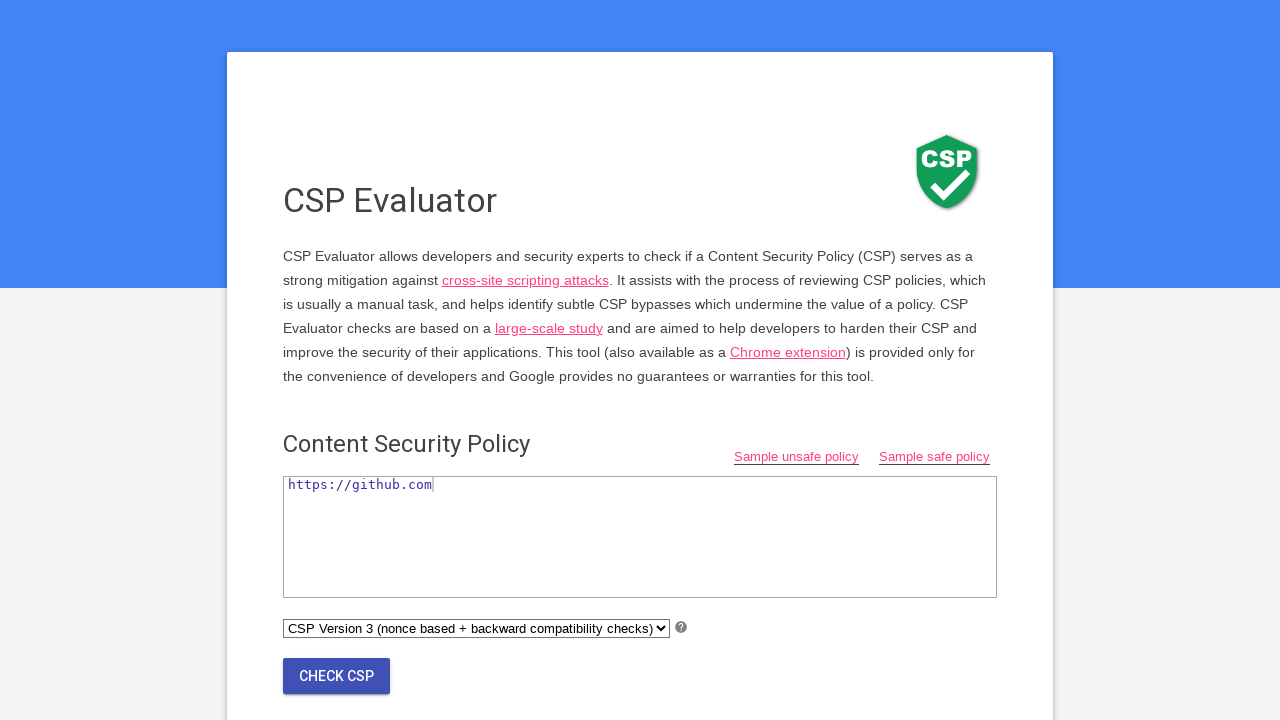

Evaluation results loaded and displayed
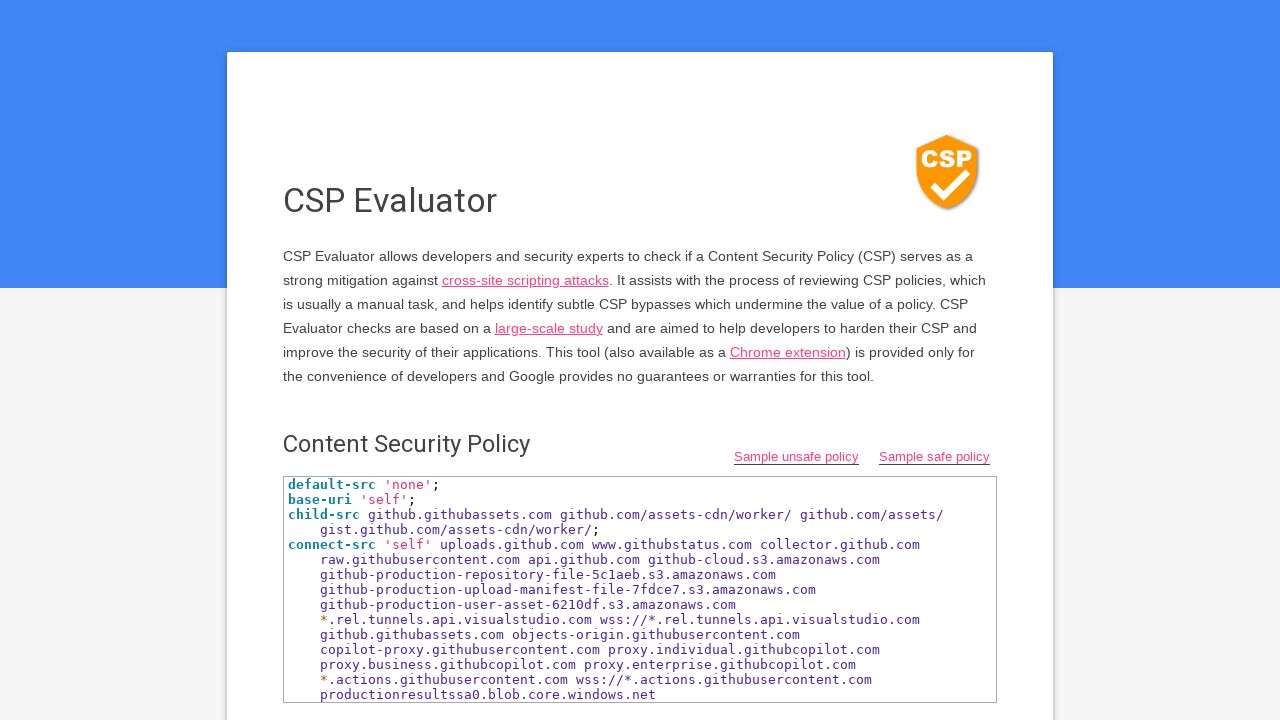

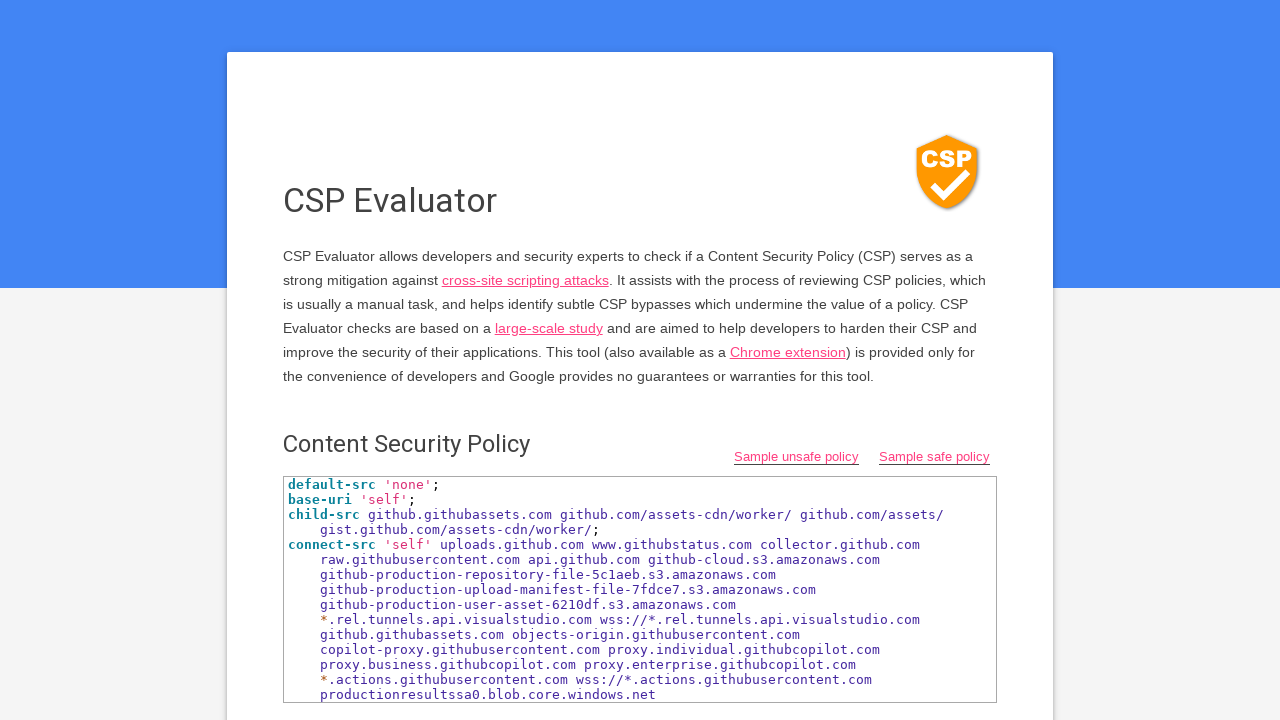